Navigates to a page, finds and clicks a link with a calculated text value, then fills out a form with personal information and submits it

Starting URL: http://suninjuly.github.io/find_link_text

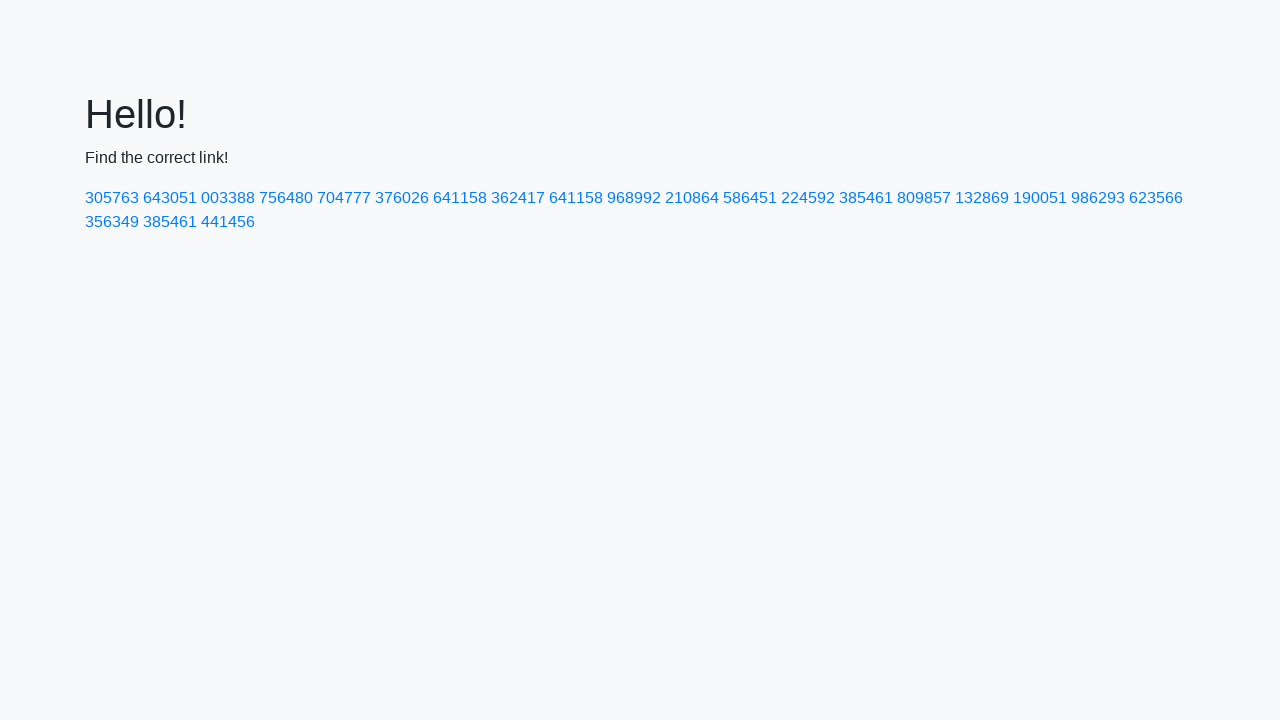

Clicked link with calculated text value '224592' at (808, 198) on a:text('224592')
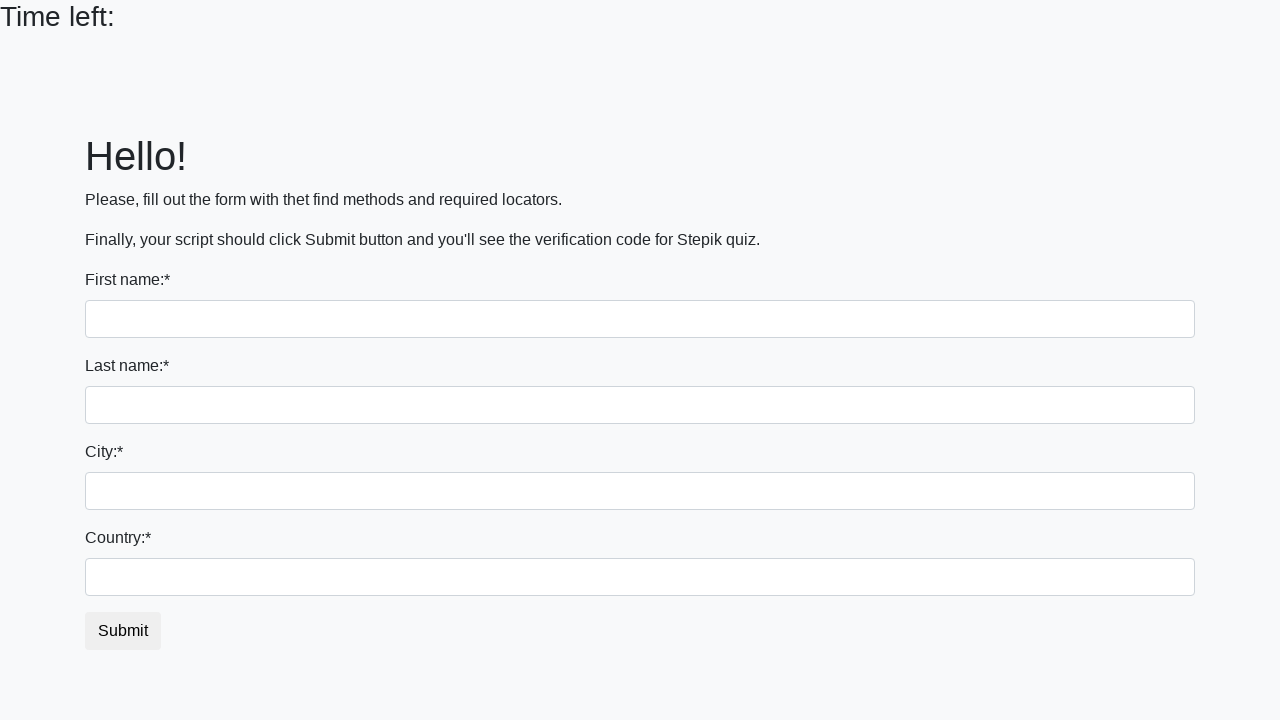

Filled in first name field with 'Ivan' on input:first-of-type
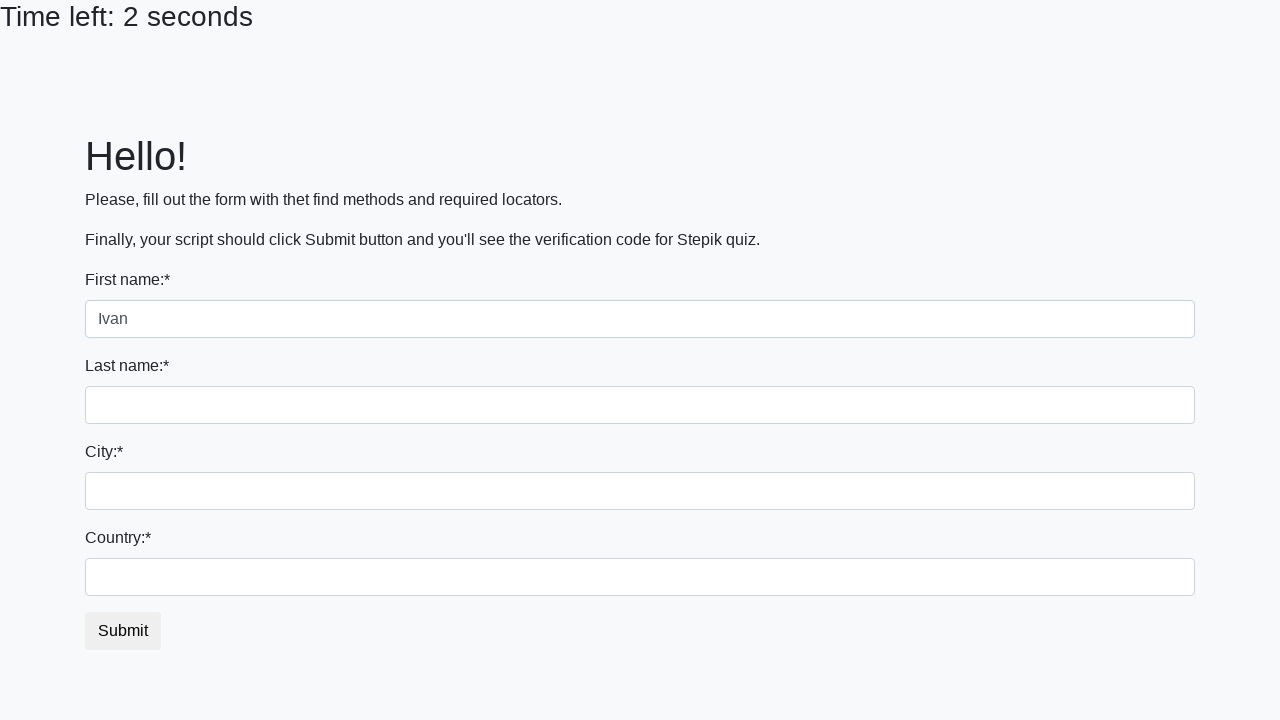

Filled in last name field with 'Petrov' on input[name='last_name']
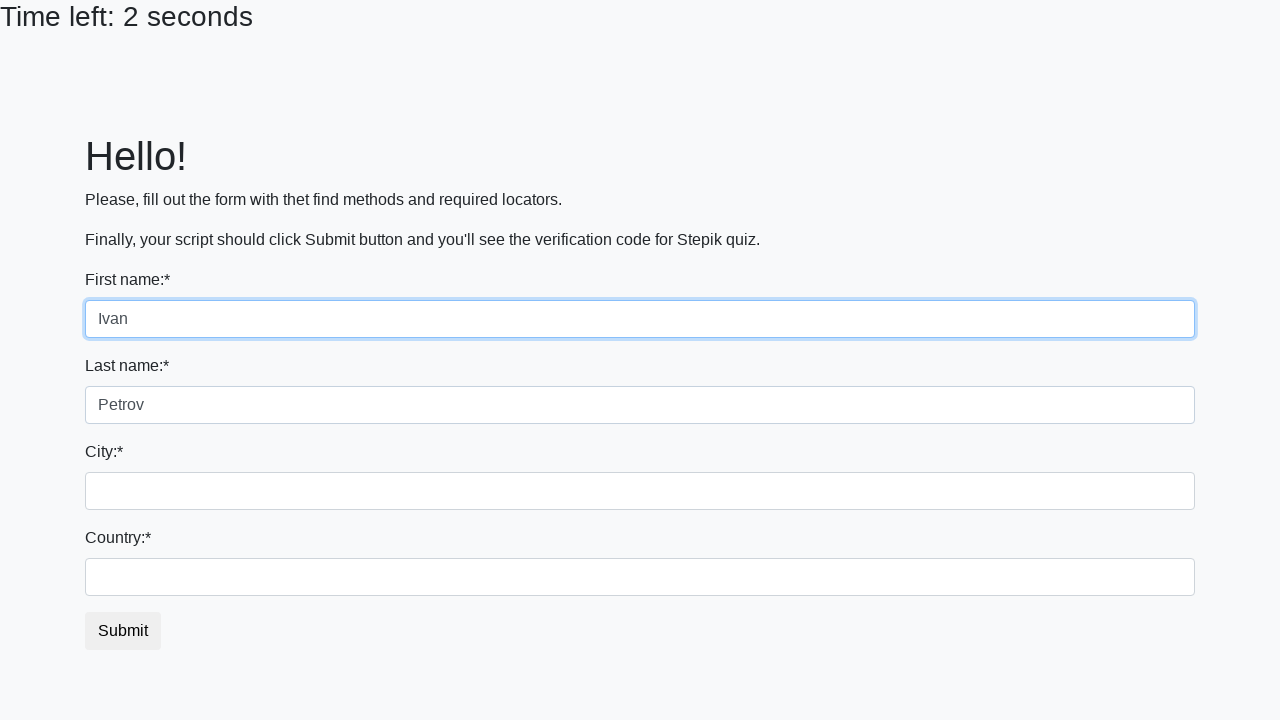

Filled in city field with 'Smolensk' on .city
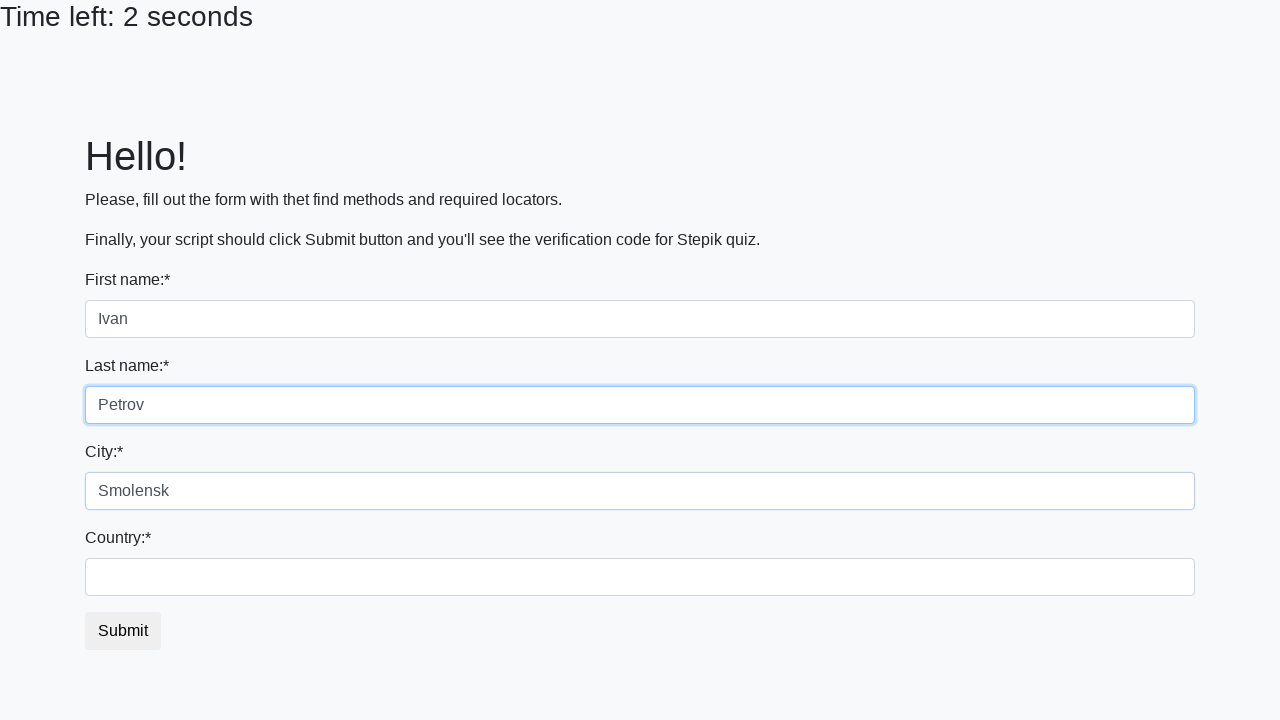

Filled in country field with 'Russia' on #country
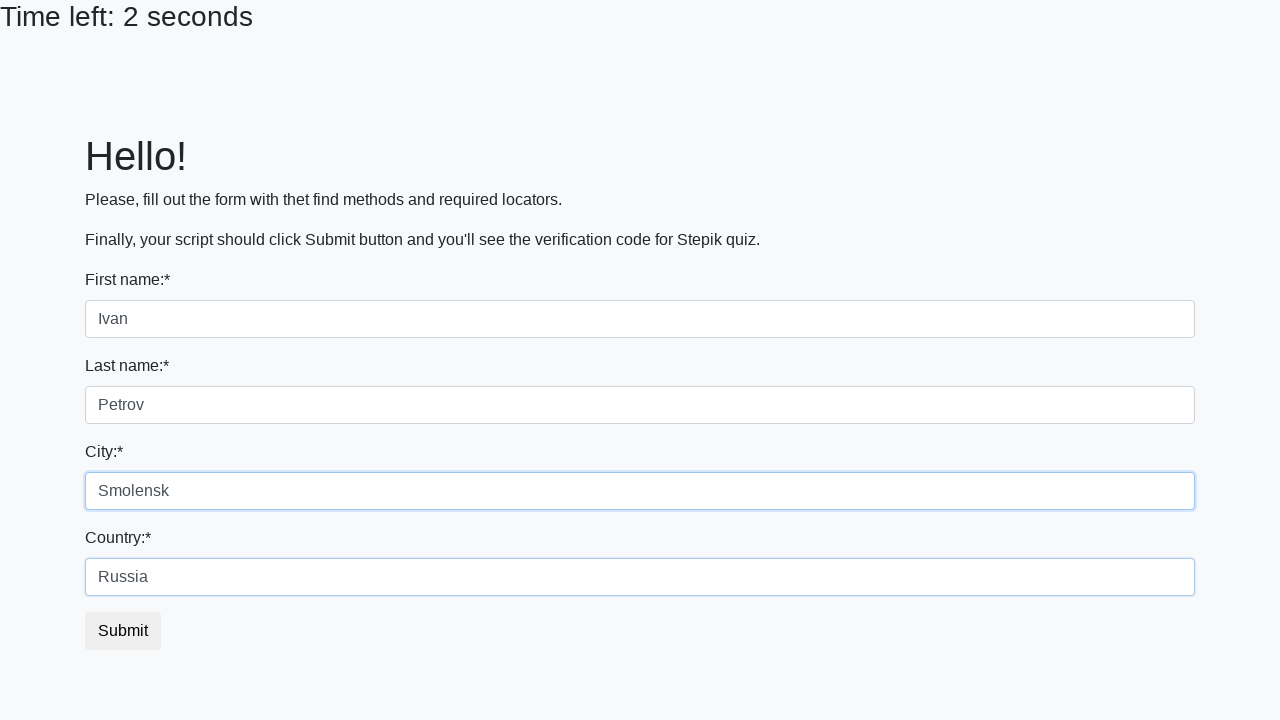

Clicked submit button to submit the form at (123, 631) on button.btn
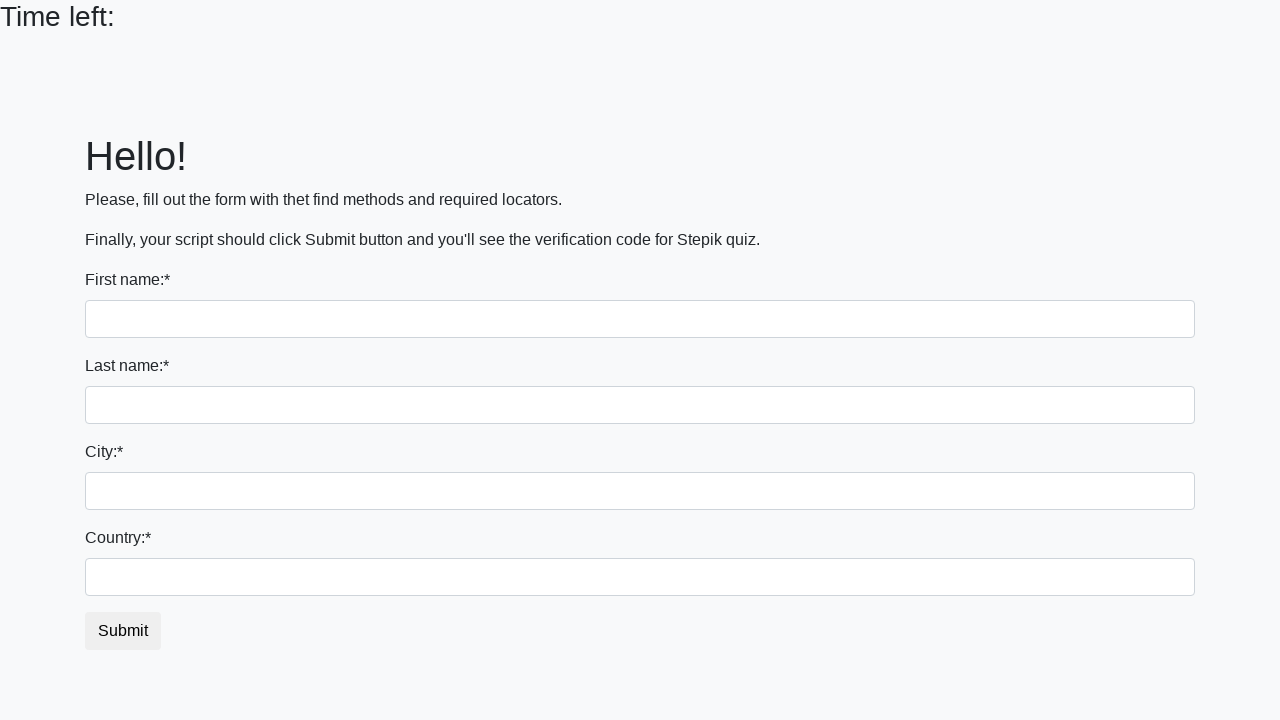

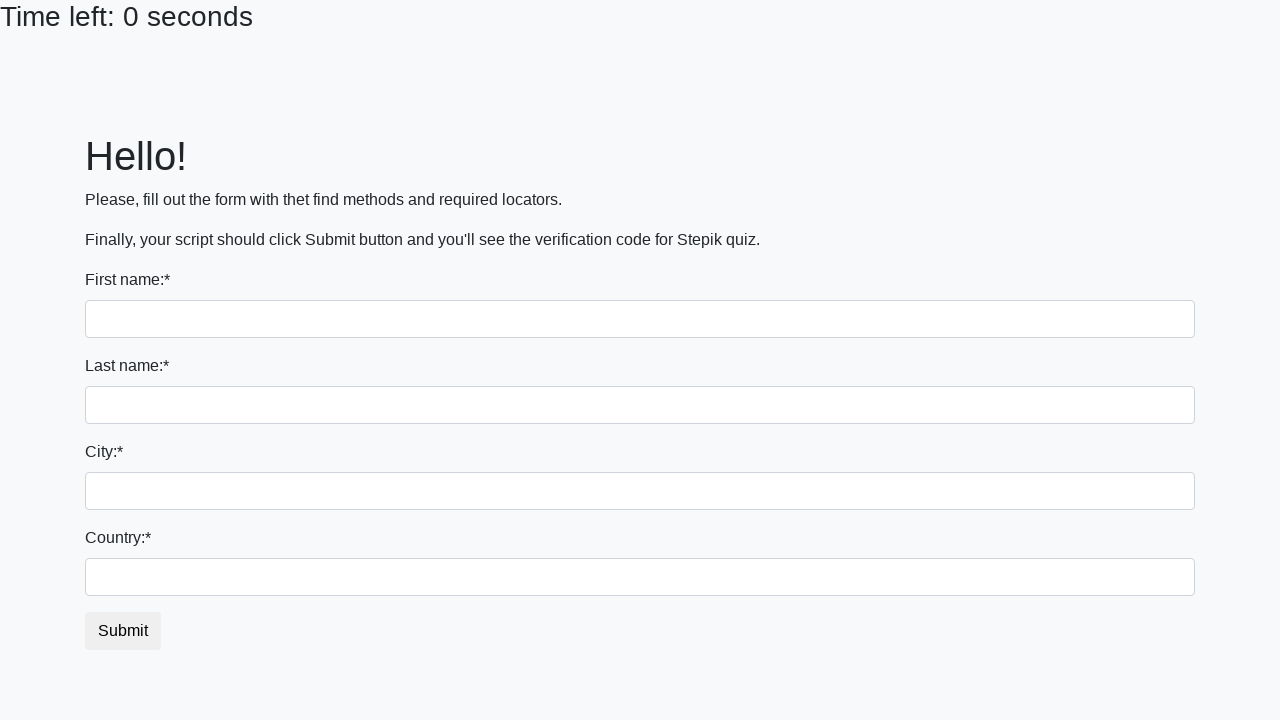